Tests the Clock API functionality by fast-forwarding time by 5 minutes to trigger a time-based alert on the page

Starting URL: https://material.playwrightvn.com/026-count-time-in-page.html

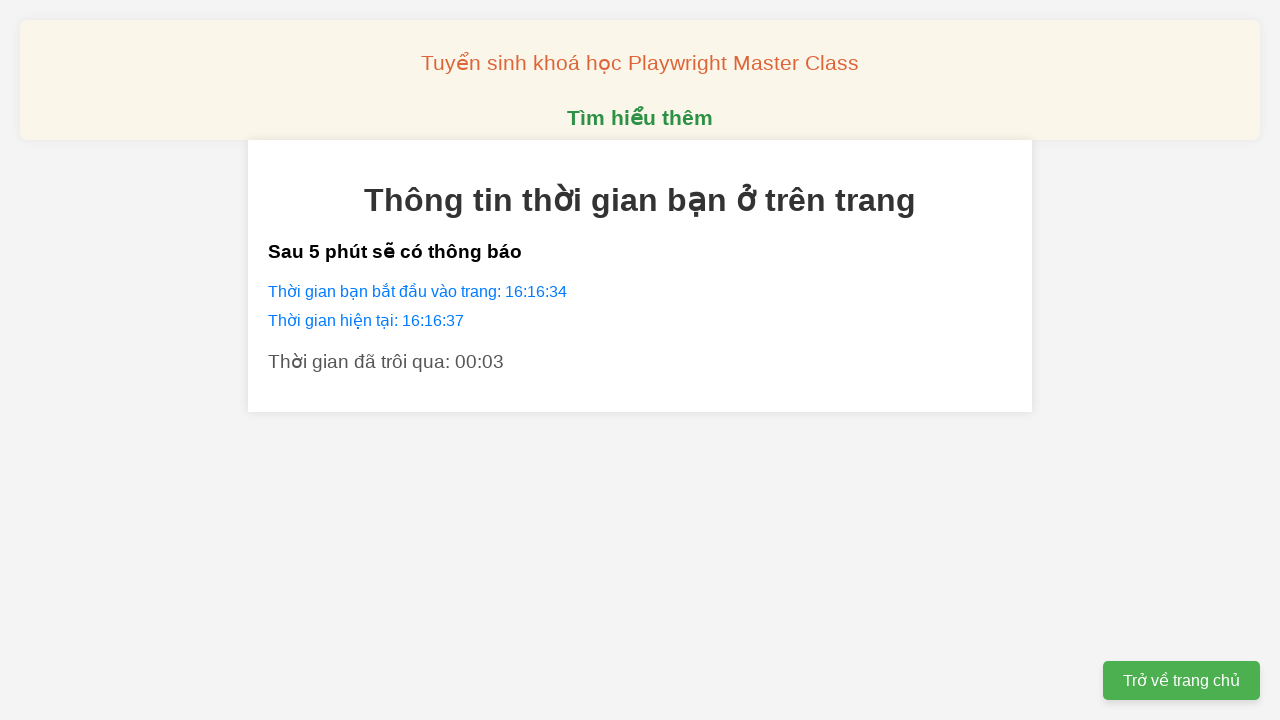

Set up dialog handler to accept alerts
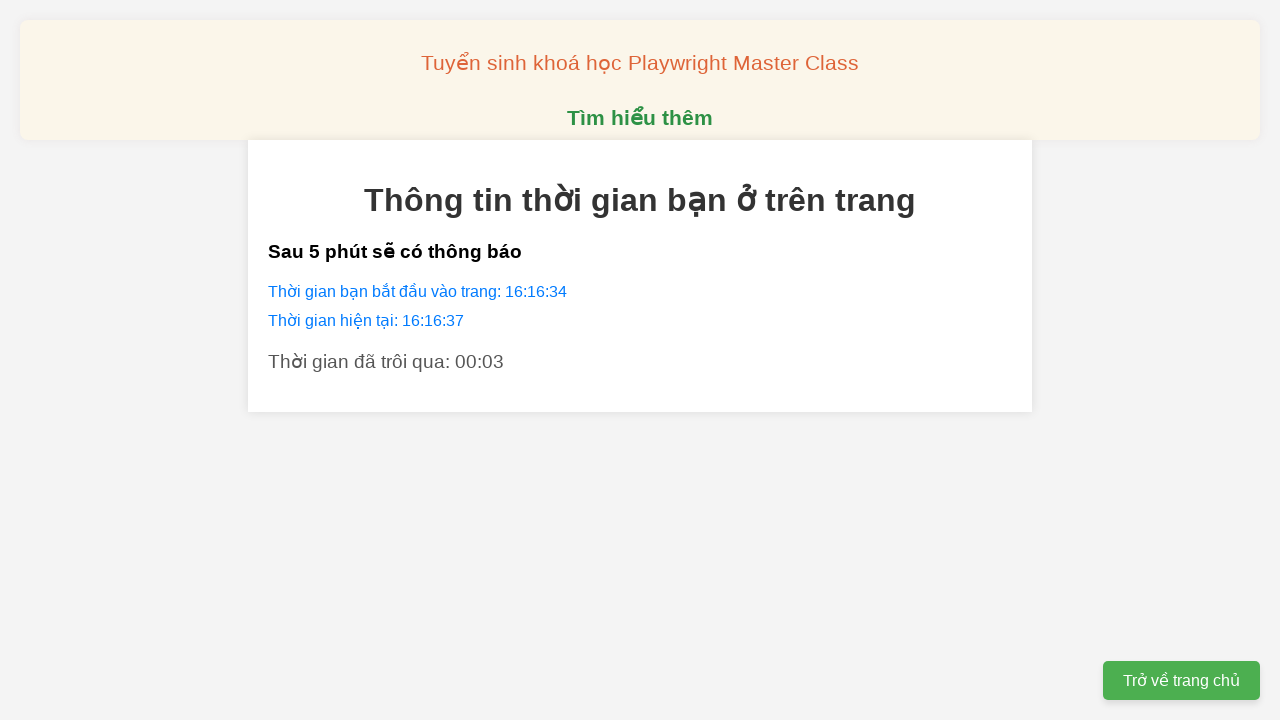

Installed Clock API for time manipulation
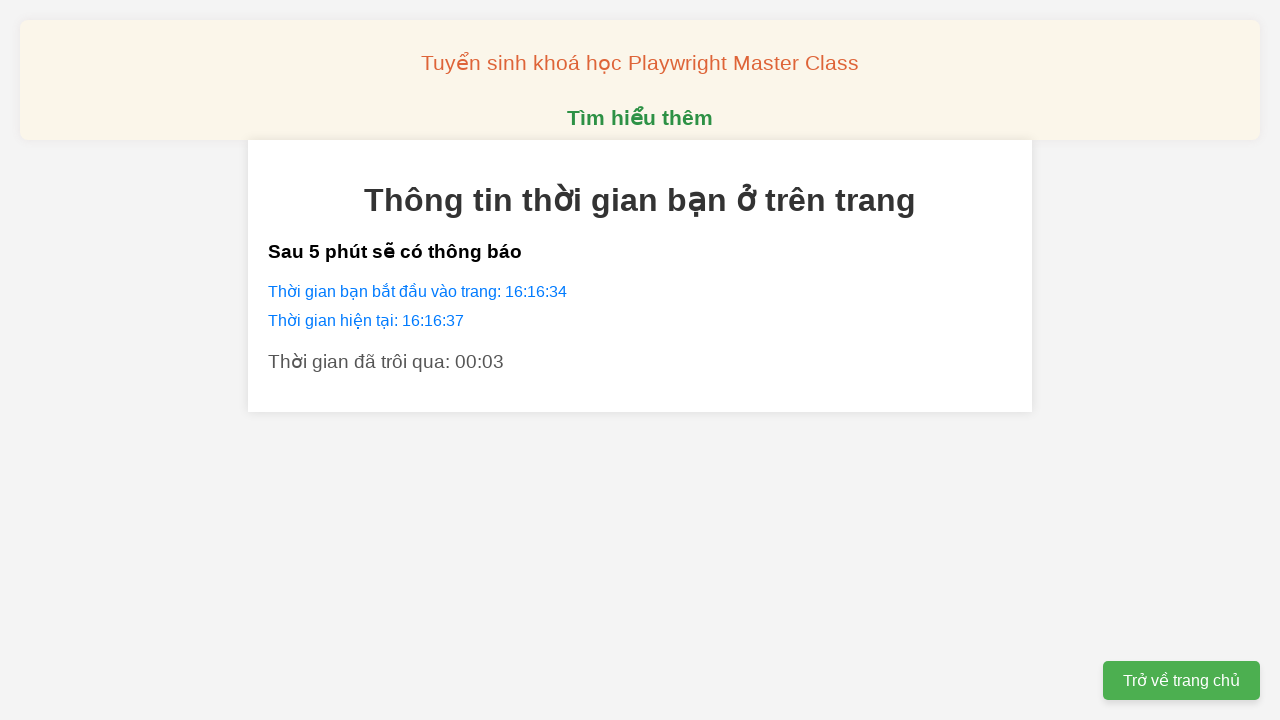

Fast-forwarded time by 5 minutes to trigger time-based alert
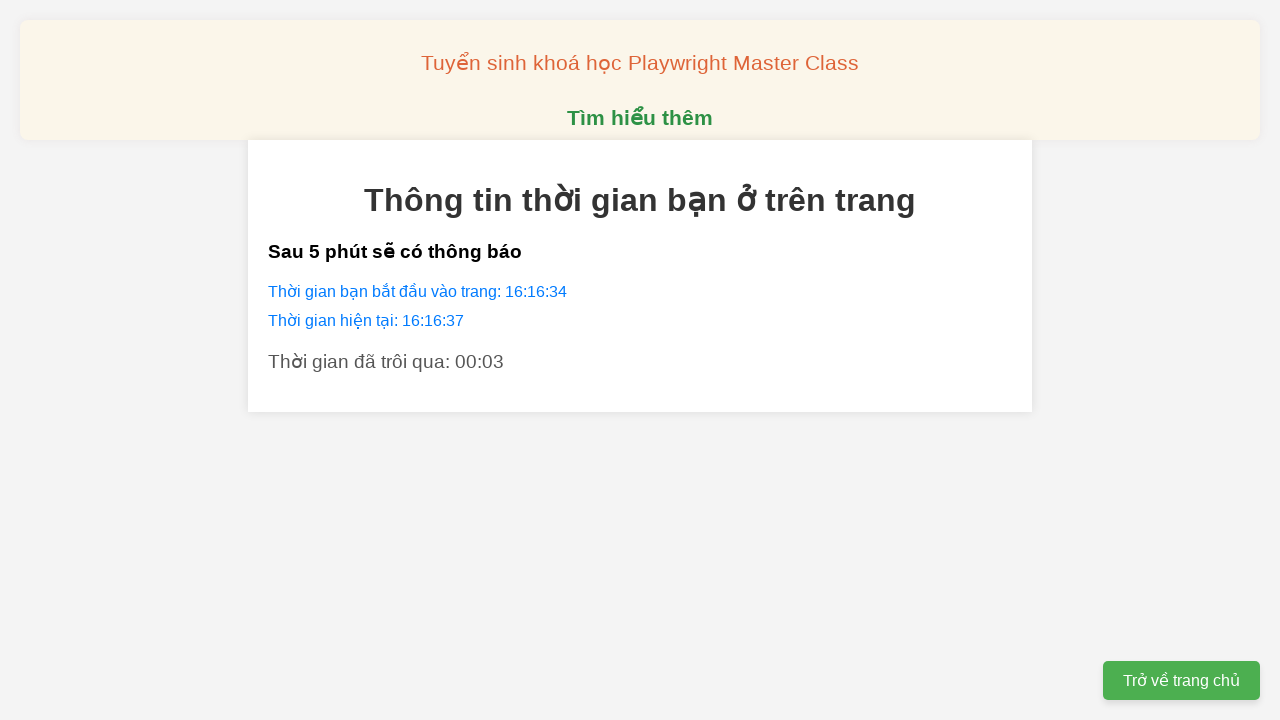

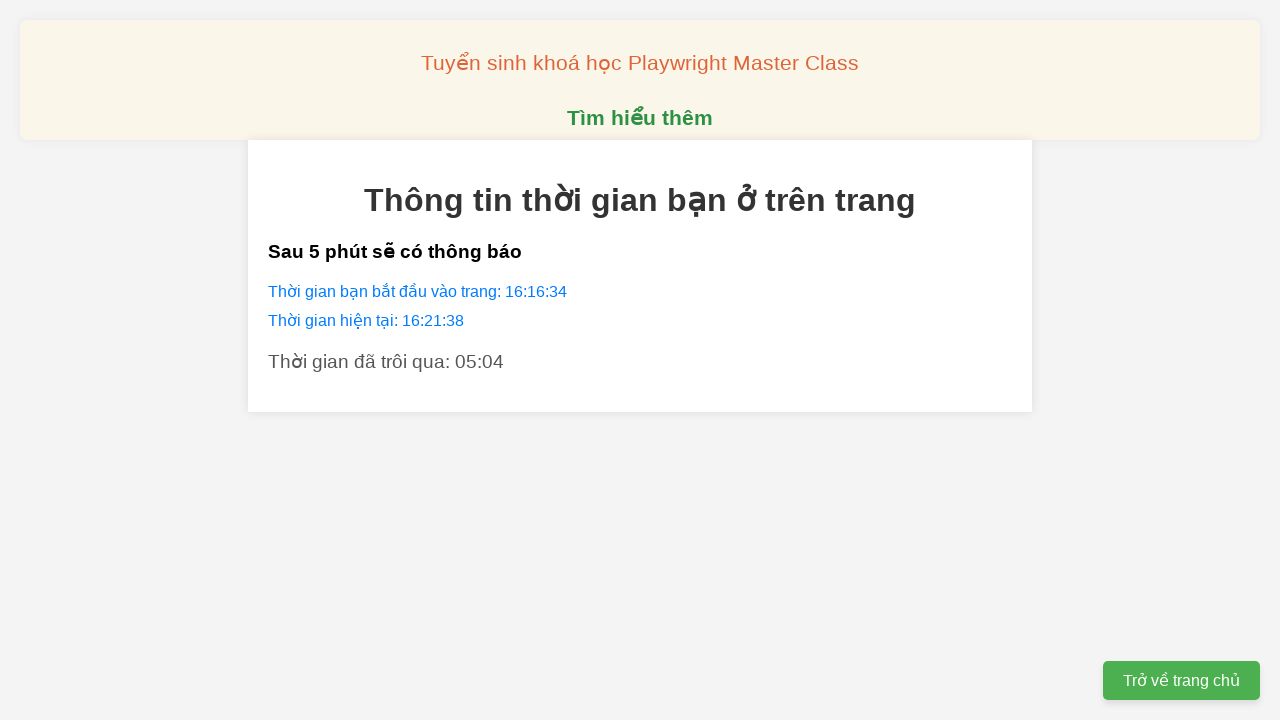